Tests navigation by clicking on A/B Testing link, verifying the page title, then navigating back and verifying the original page title

Starting URL: https://practice.cydeo.com

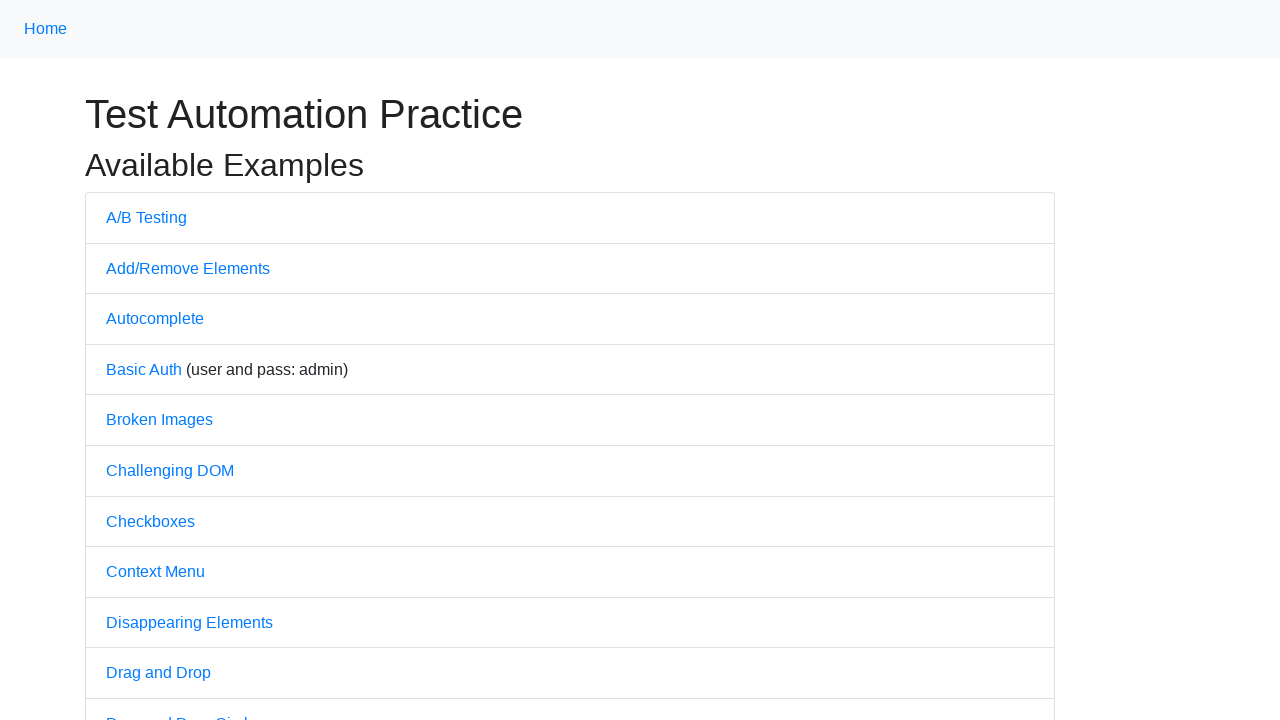

Clicked on A/B Testing link at (146, 217) on text=A/B Testing
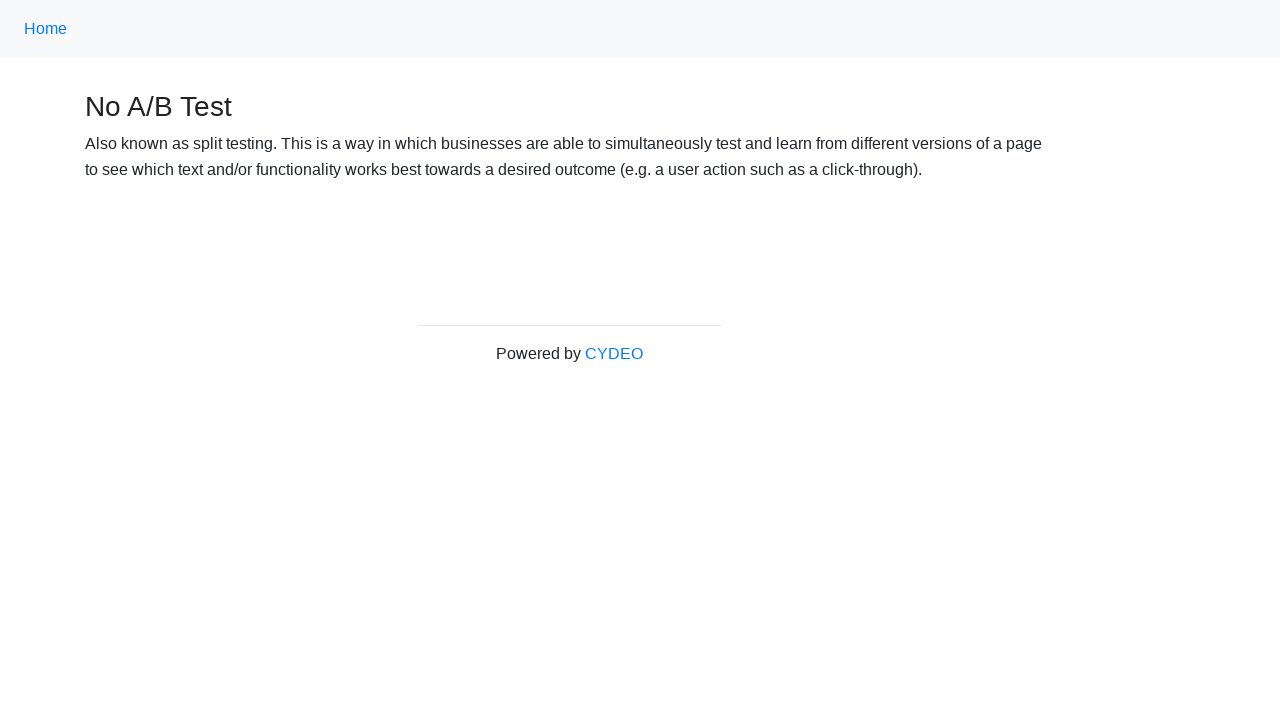

Waited for A/B Testing page to load (networkidle)
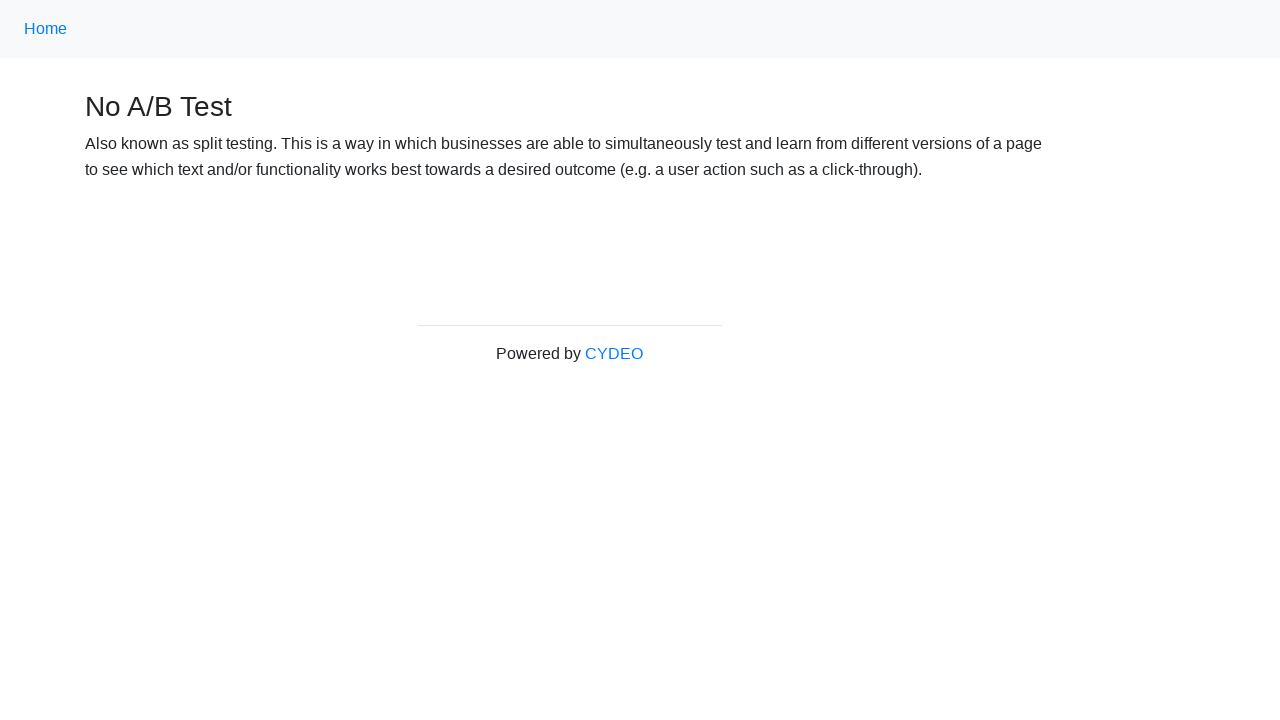

Verified A/B Testing page title is 'No A/B Test'
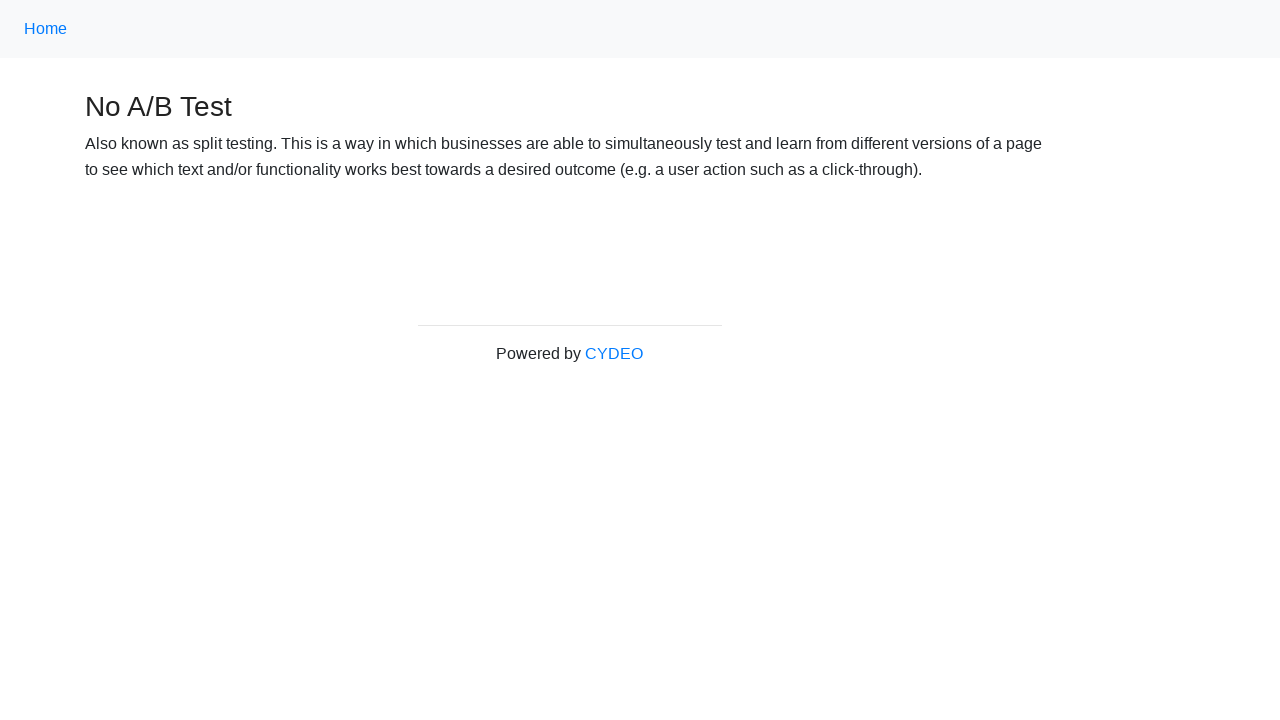

Navigated back to previous page
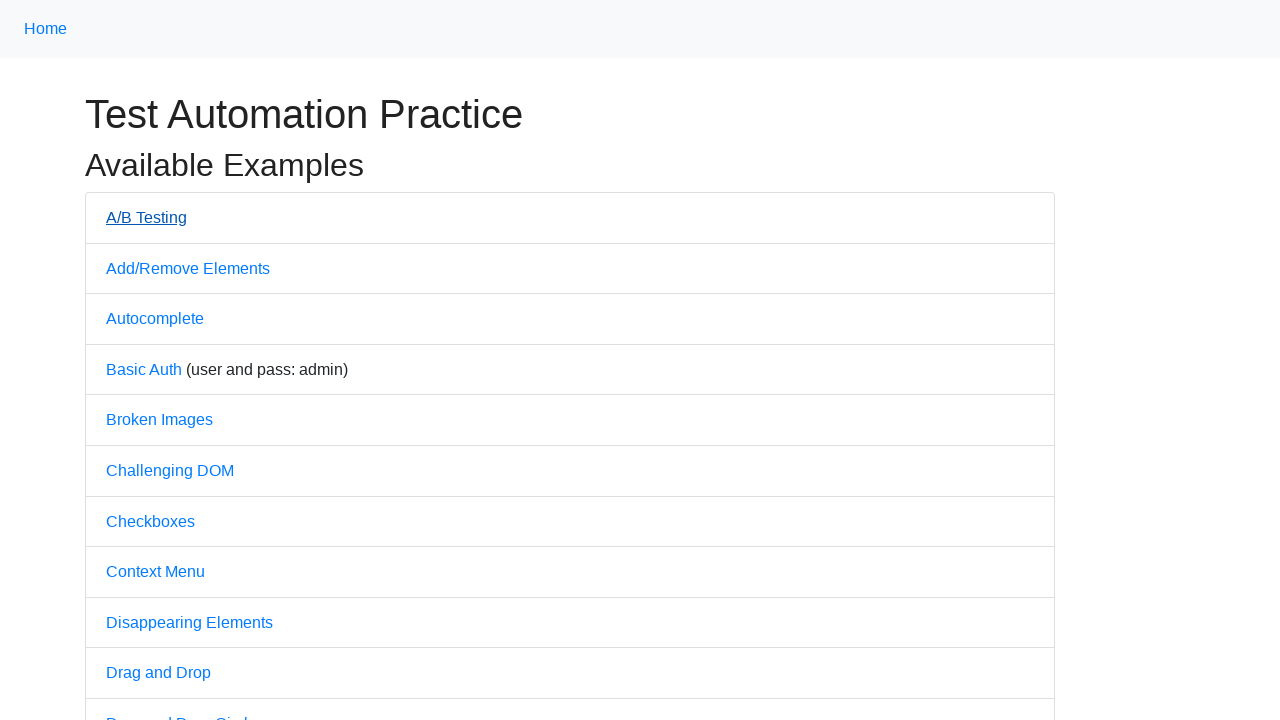

Waited for Practice page to load (networkidle)
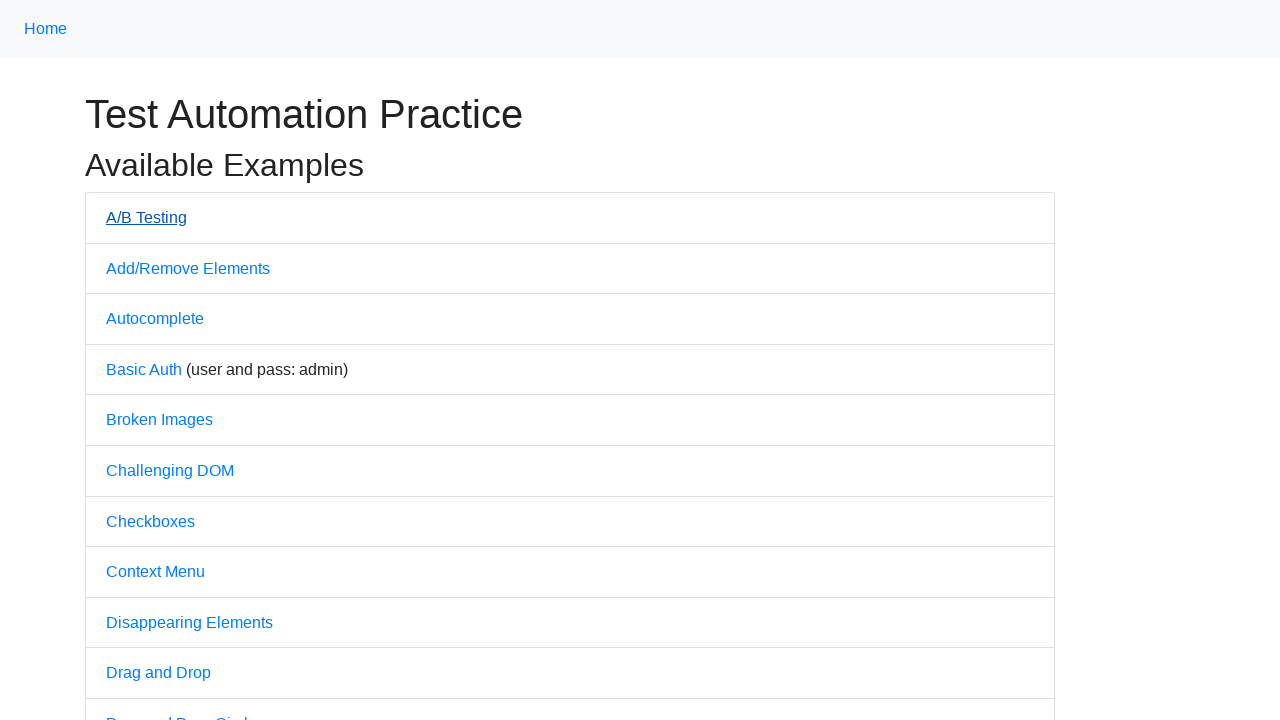

Verified back on Practice page with title 'Practice'
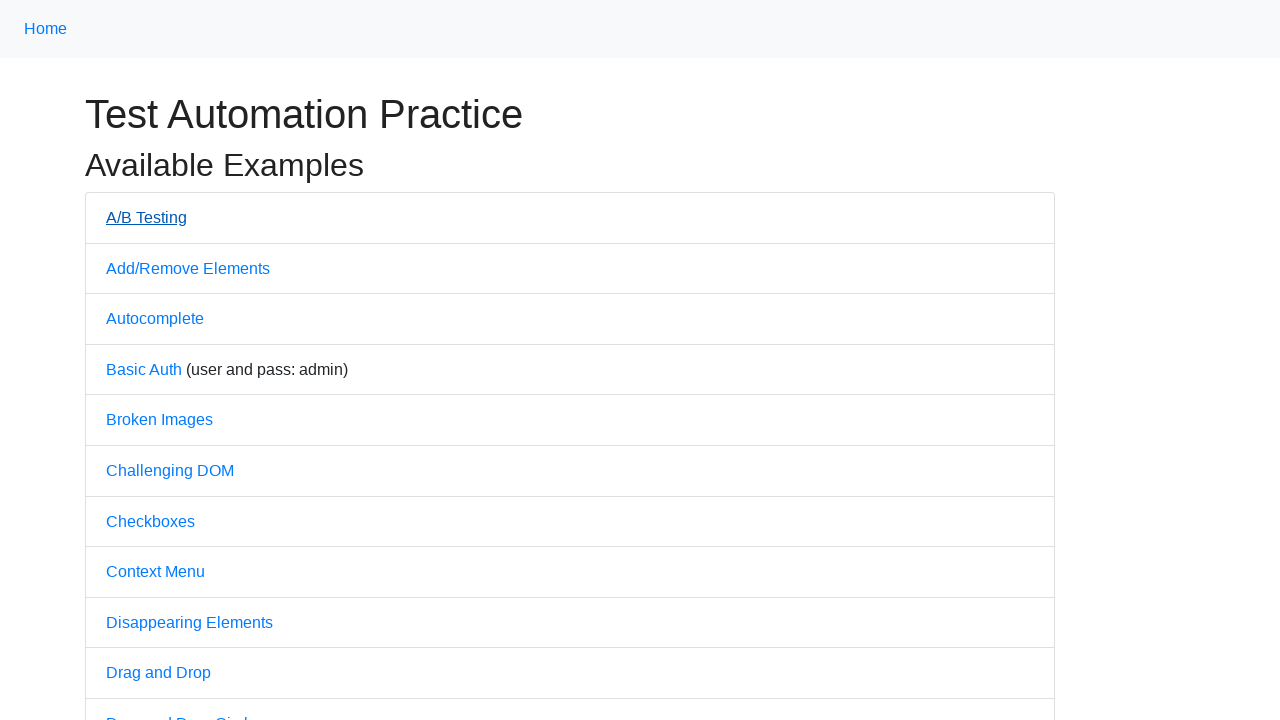

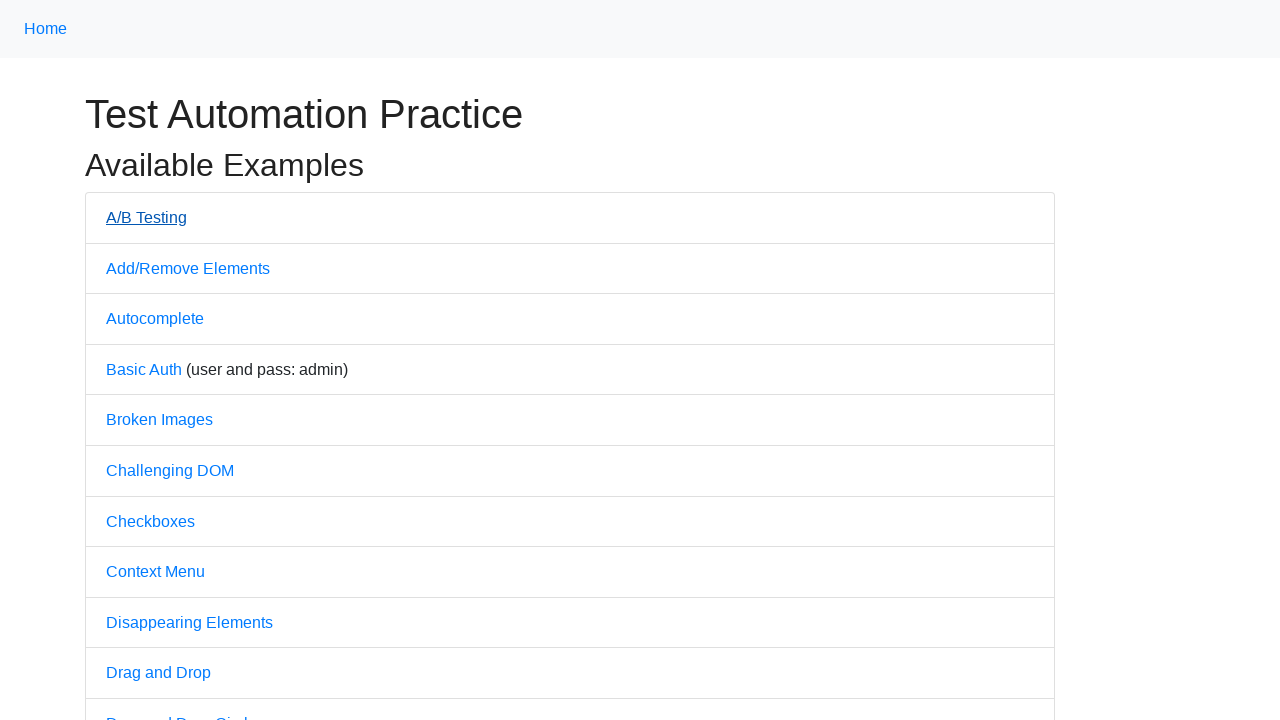